Tests drag and drop functionality by switching to an iframe, dragging an element by offset, then switching back to main content and clicking on the API documentation link.

Starting URL: https://jqueryui.com/draggable/

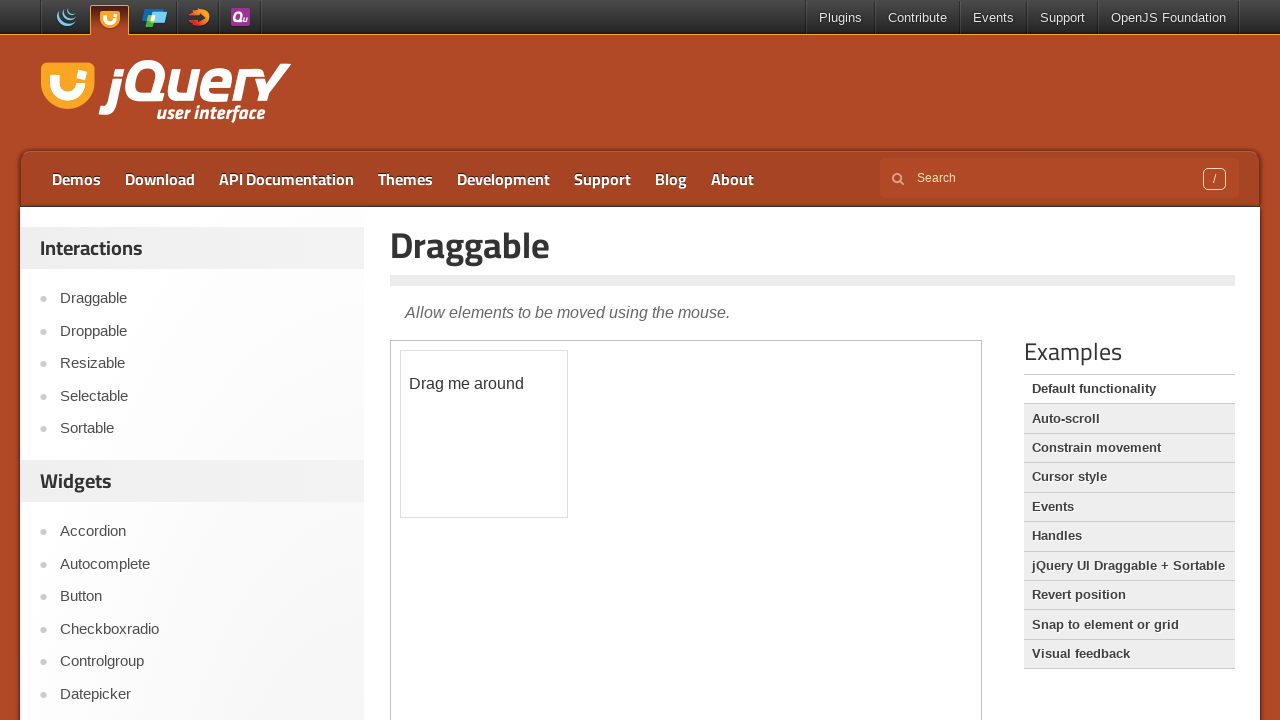

Located demo iframe
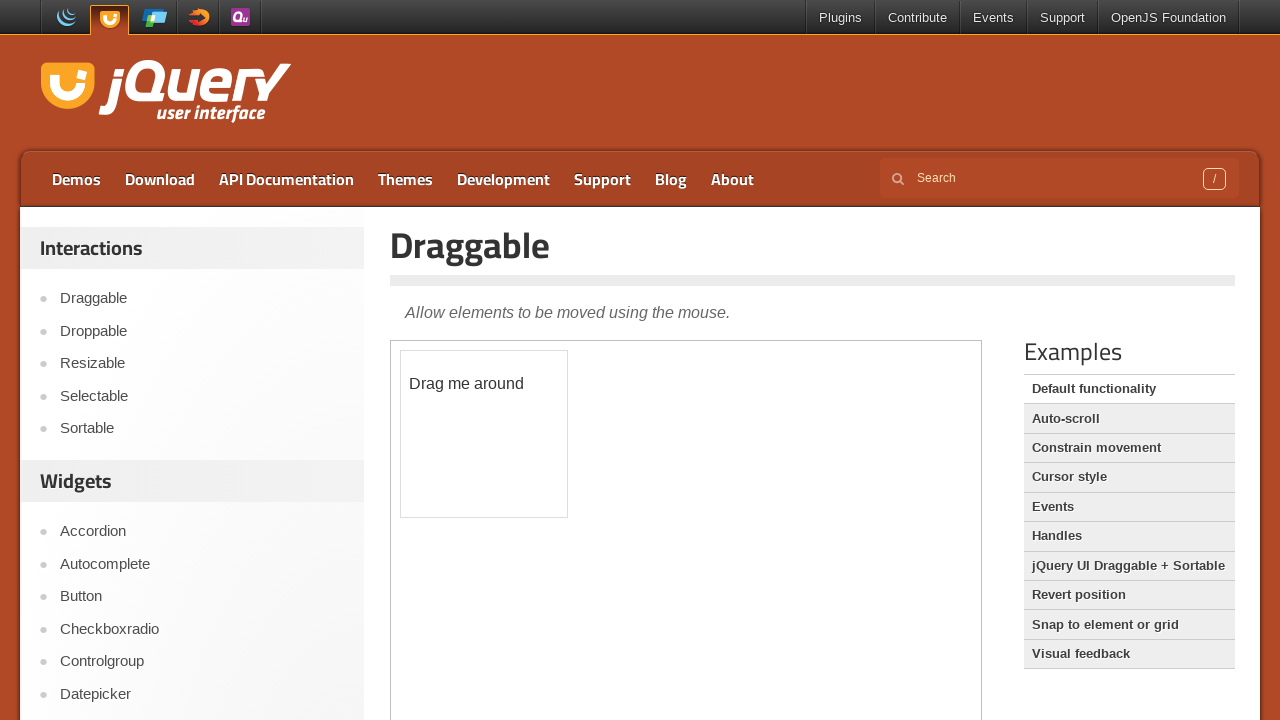

Located draggable element within iframe
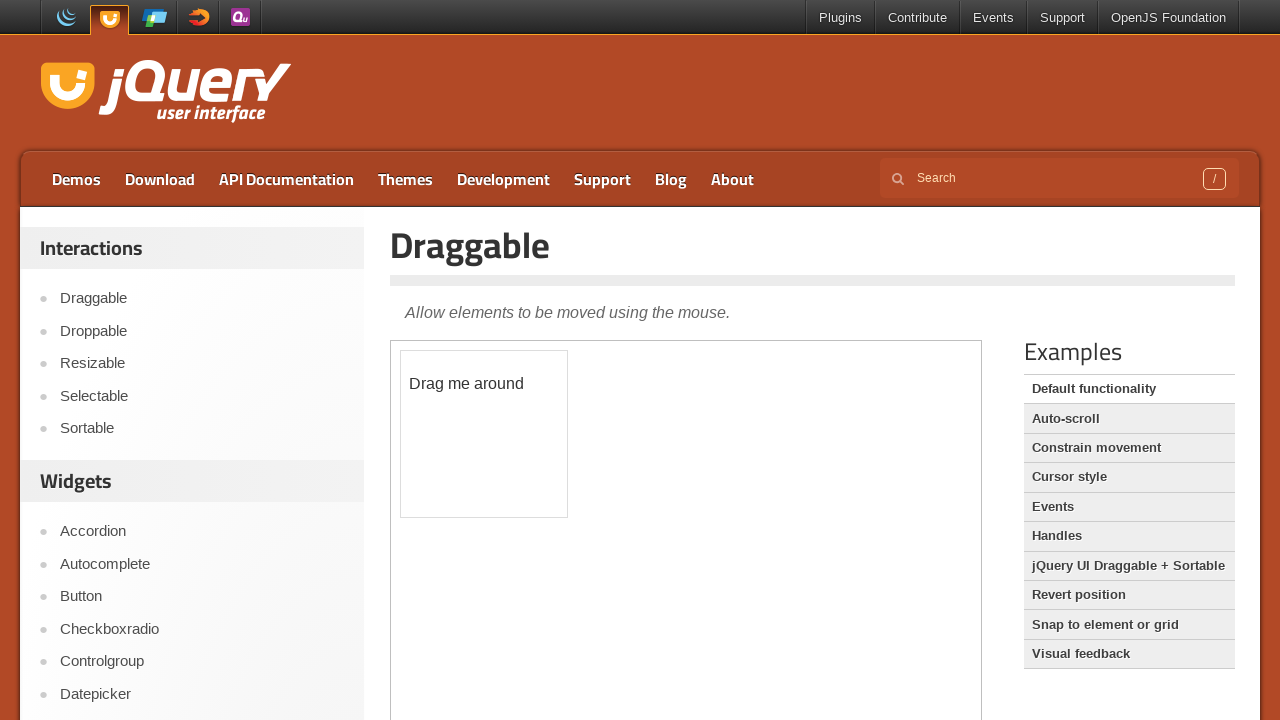

Draggable element is visible
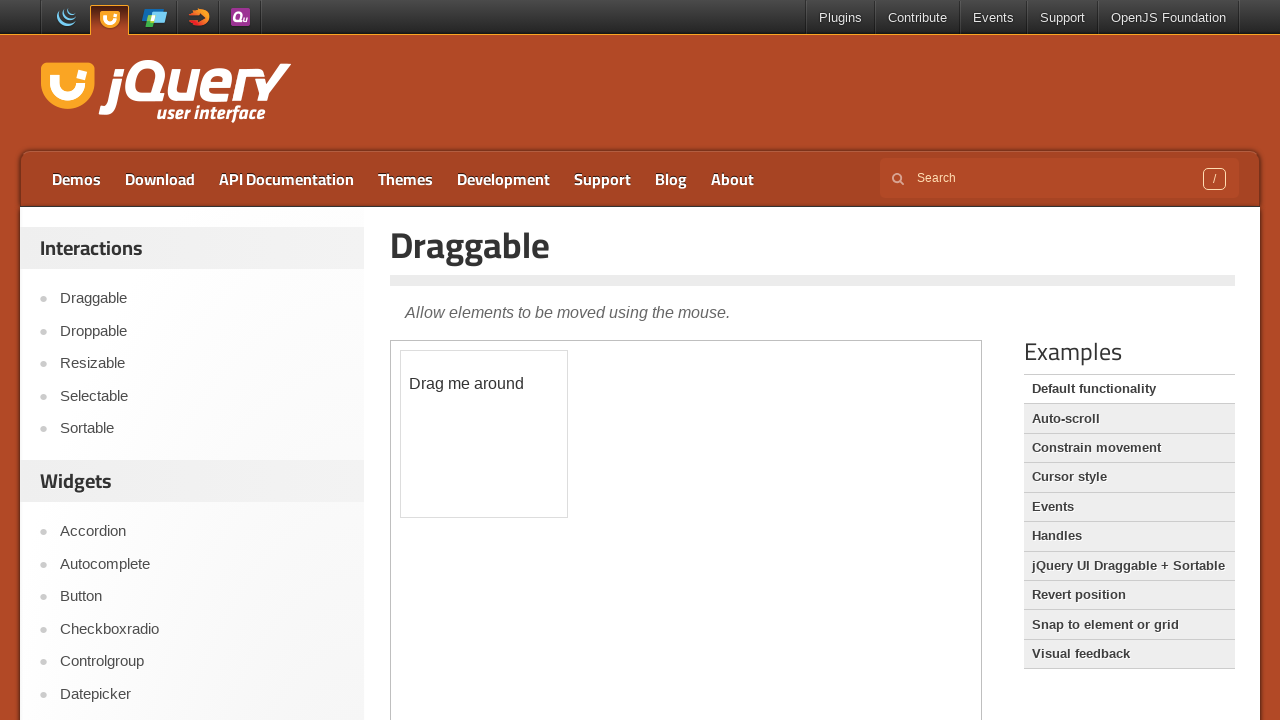

Retrieved bounding box of draggable element
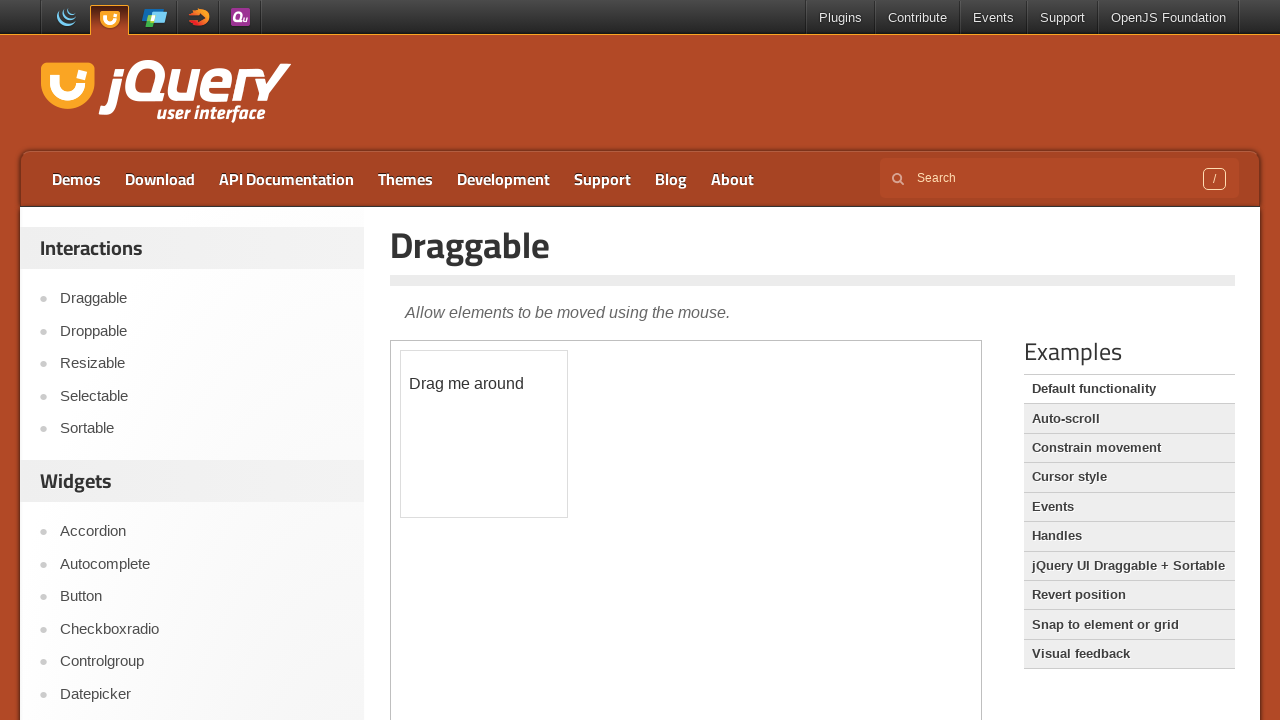

Retrieved iframe reference
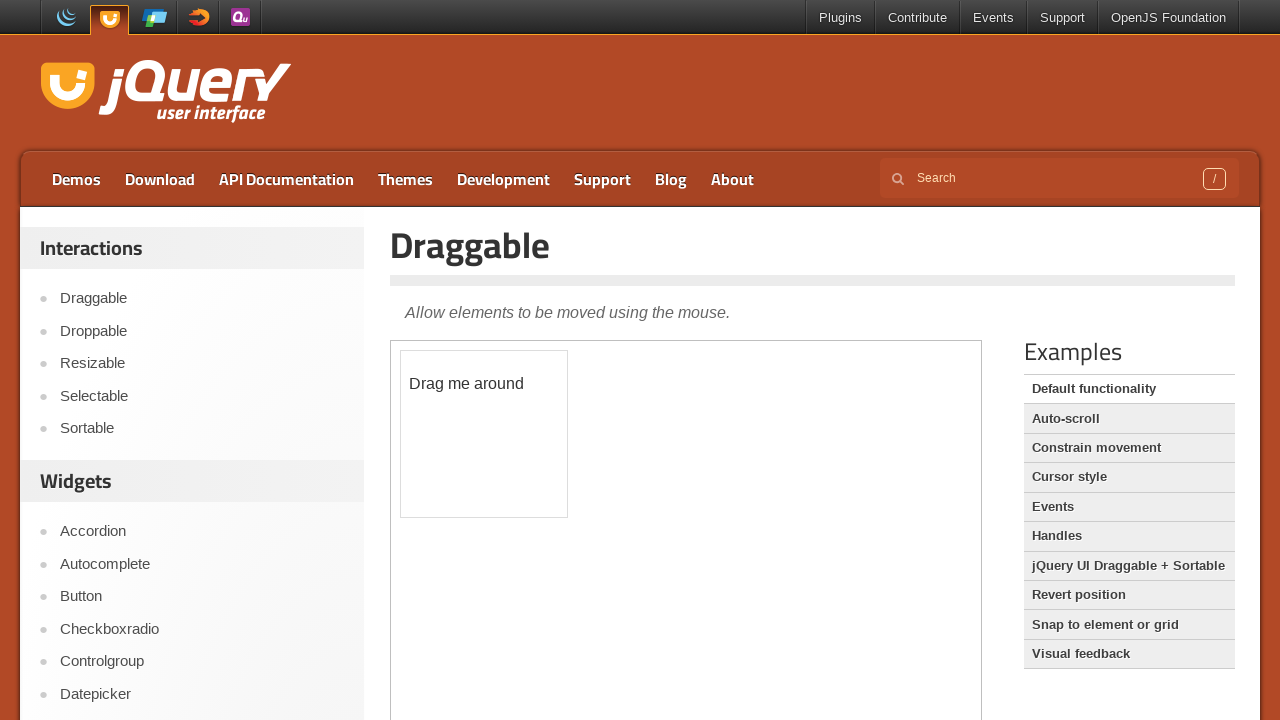

Retrieved iframe bounding box
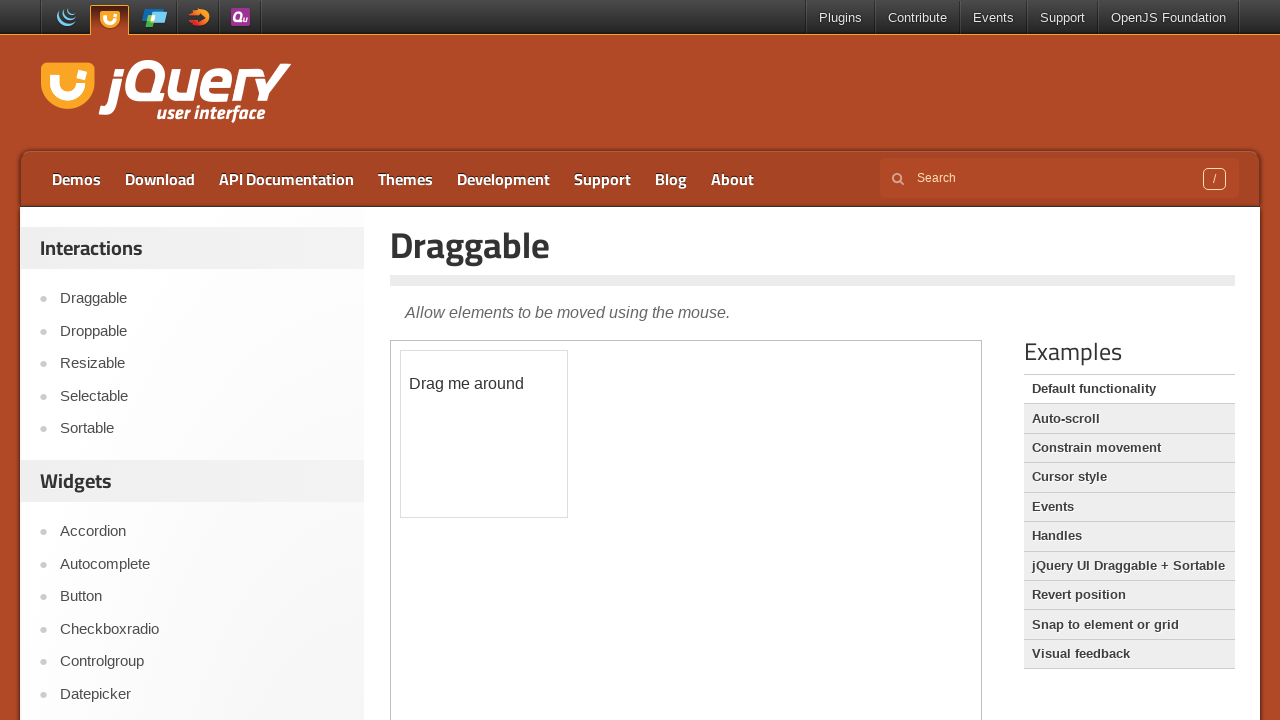

Hovered over draggable element at (484, 434) on iframe.demo-frame >> internal:control=enter-frame >> #draggable
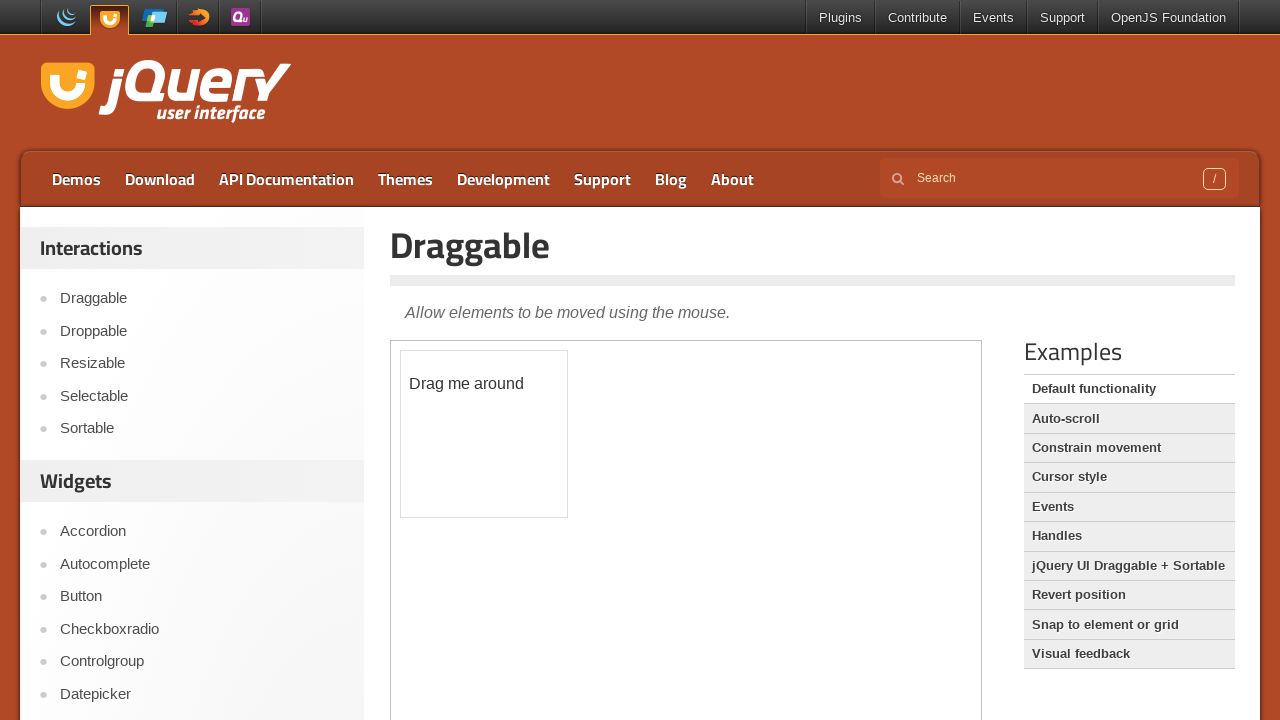

Mouse button pressed down on draggable element at (484, 434)
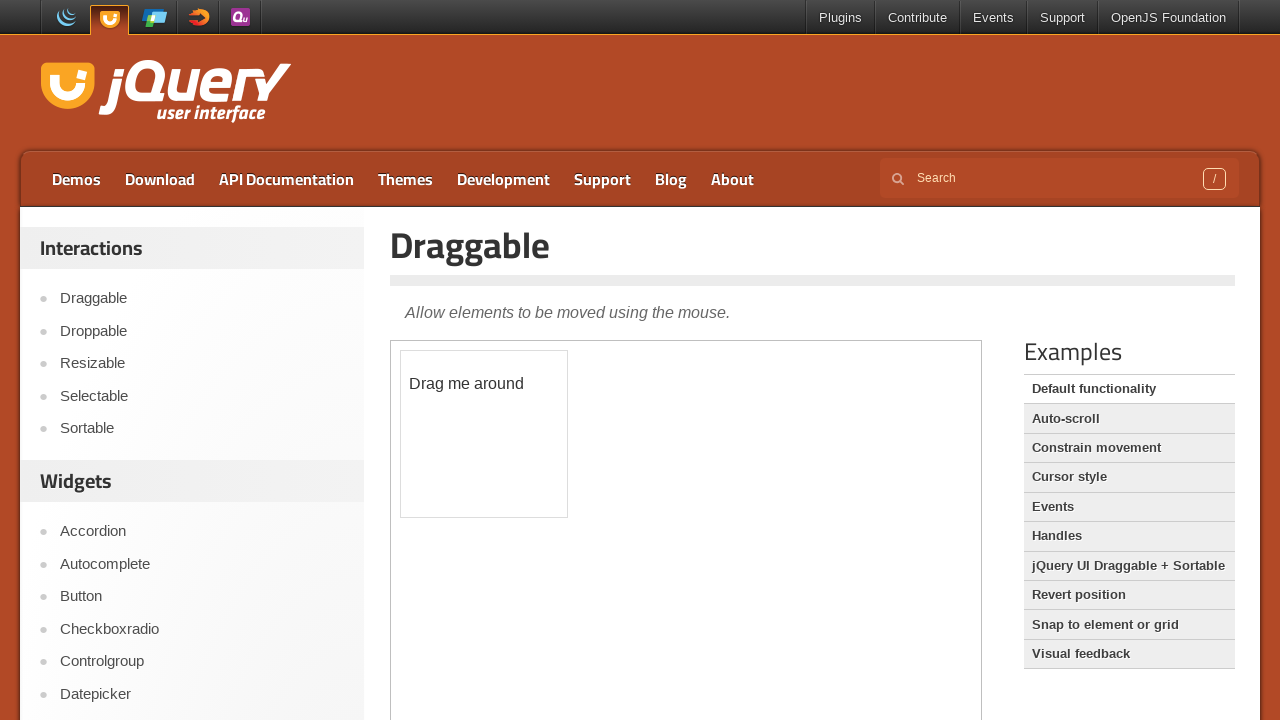

Dragged element by offset (50, 50) at (534, 824)
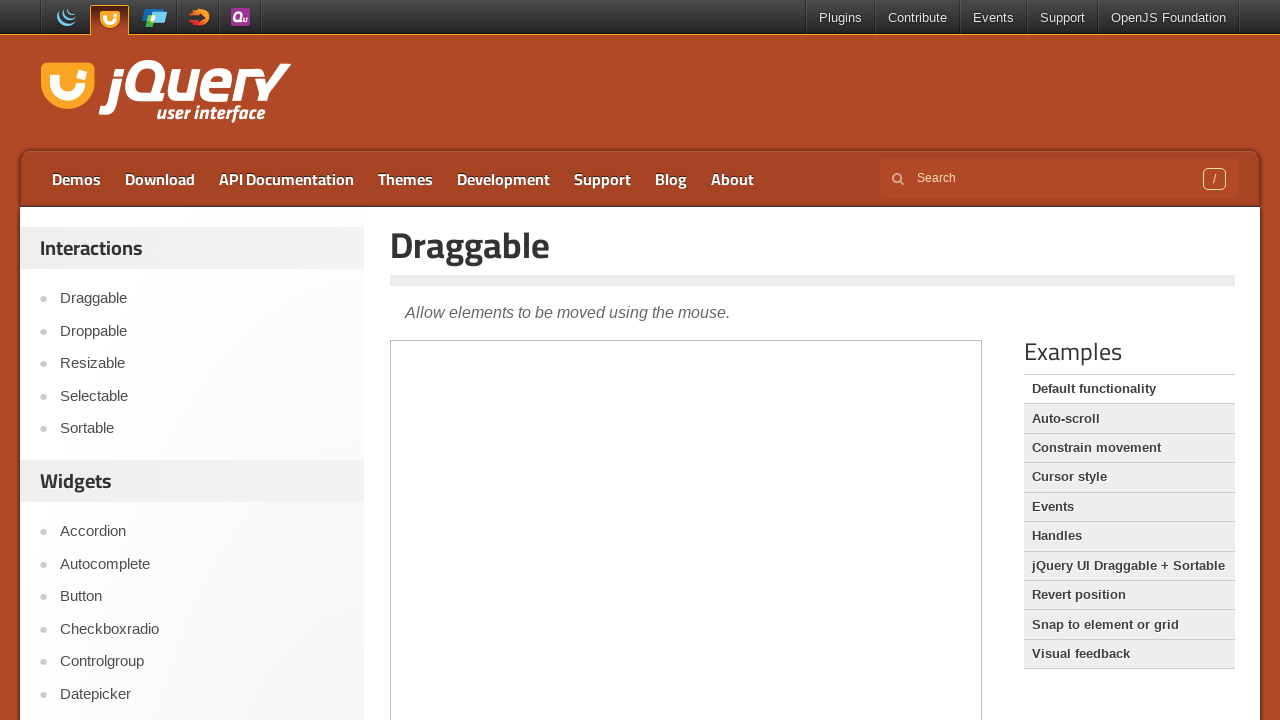

Mouse button released after drag at (534, 824)
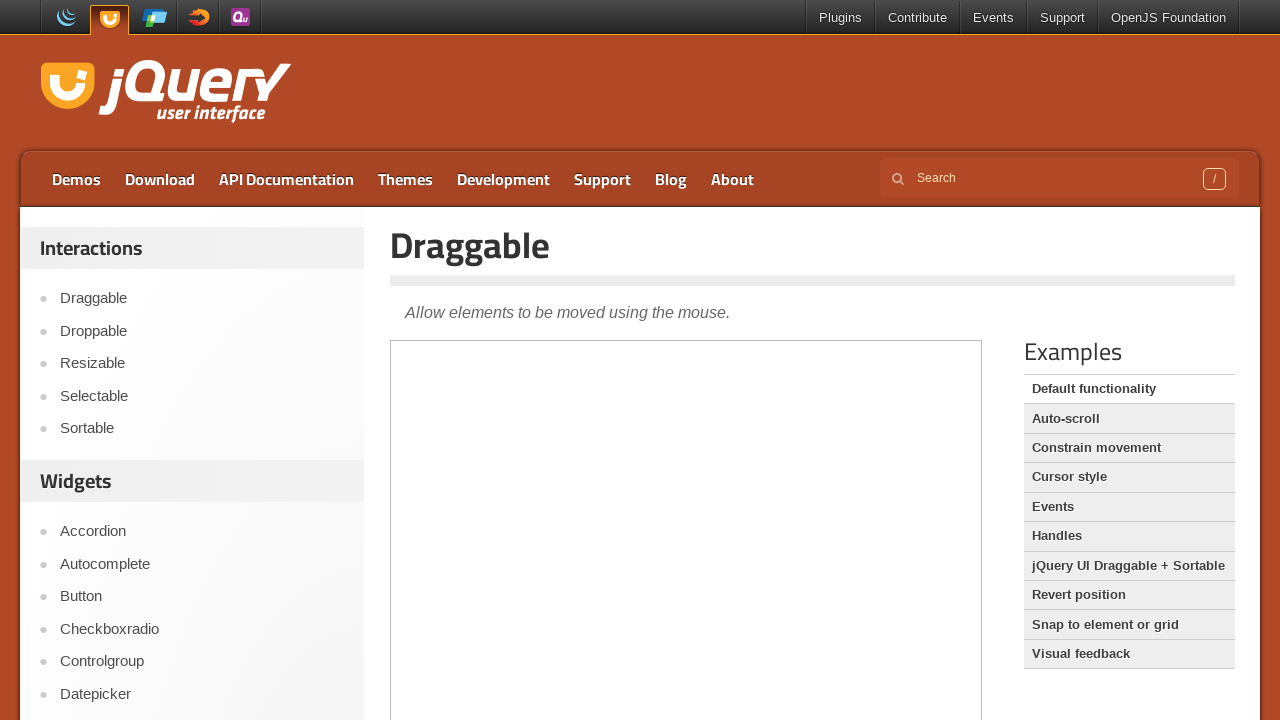

Clicked on API documentation link at (286, 179) on text=API documentation
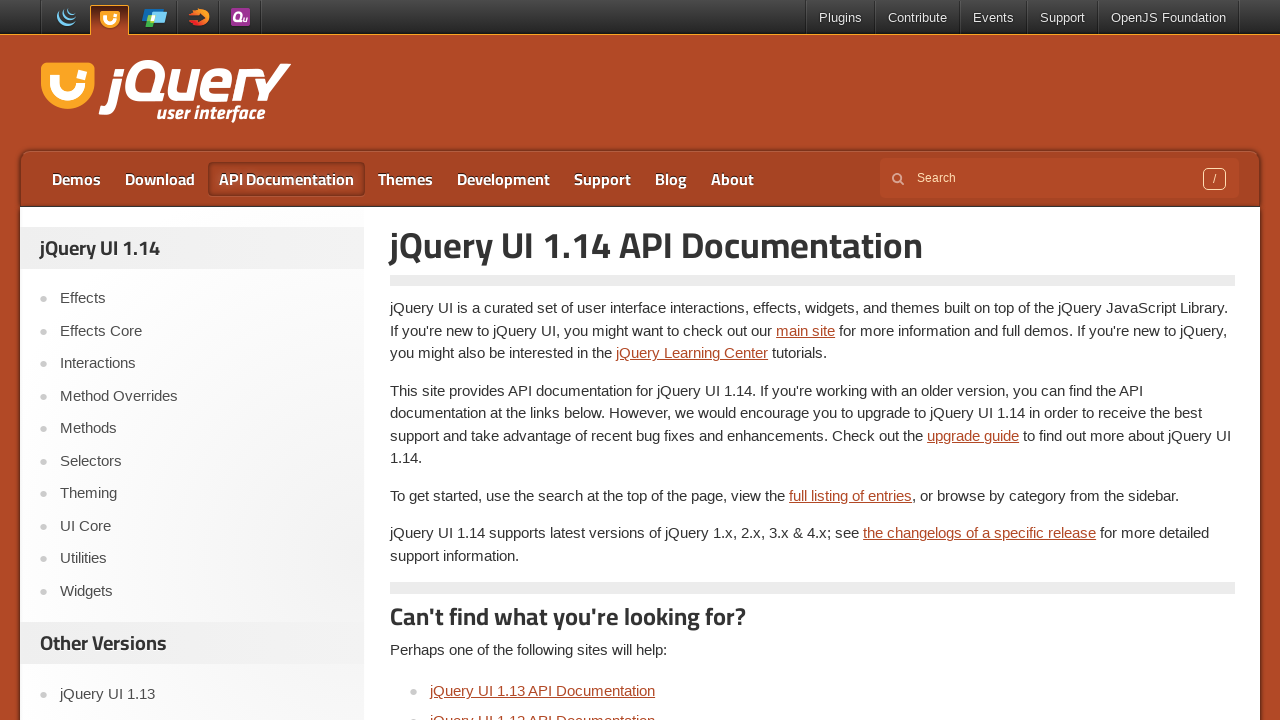

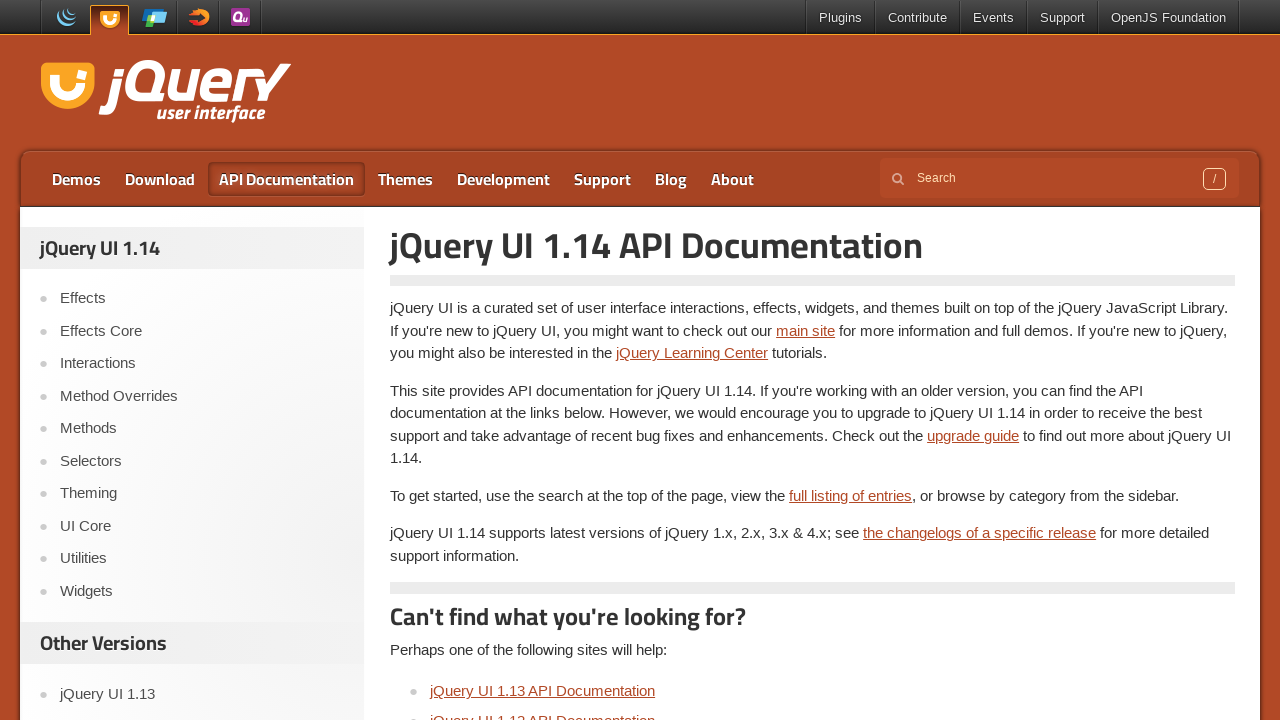